Tests iframe interaction by locating an iframe, clicking a link within it, and extracting text content from the resulting page

Starting URL: https://rahulshettyacademy.com/AutomationPractice/

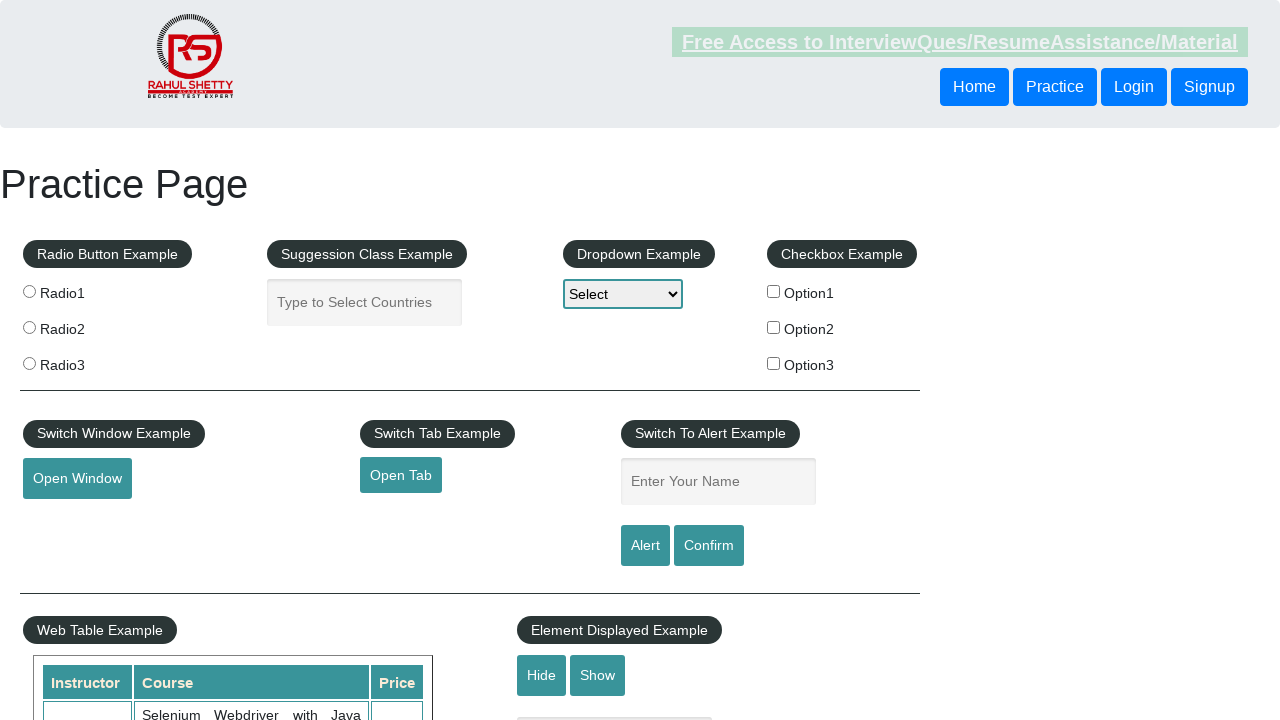

Located iframe with ID 'courses-iframe'
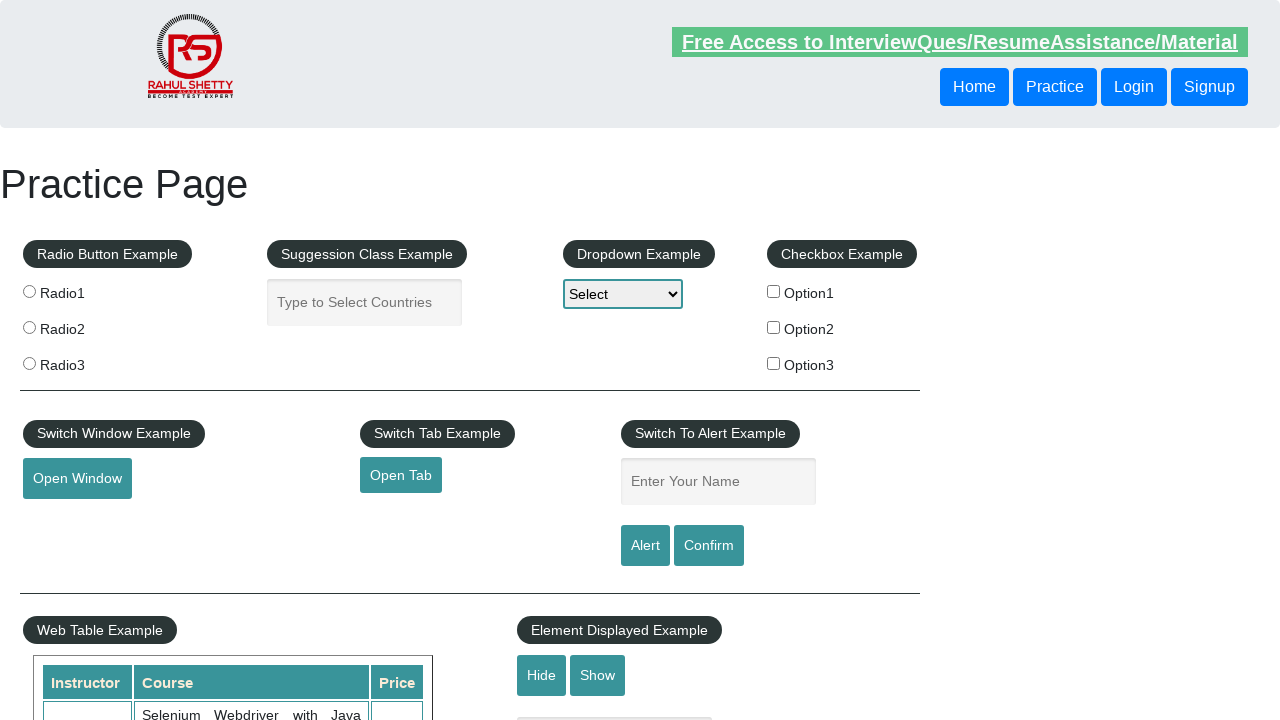

Clicked the lifetime access link within the iframe at (307, 360) on #courses-iframe >> internal:control=enter-frame >> li a[href*='lifetime-acces']:
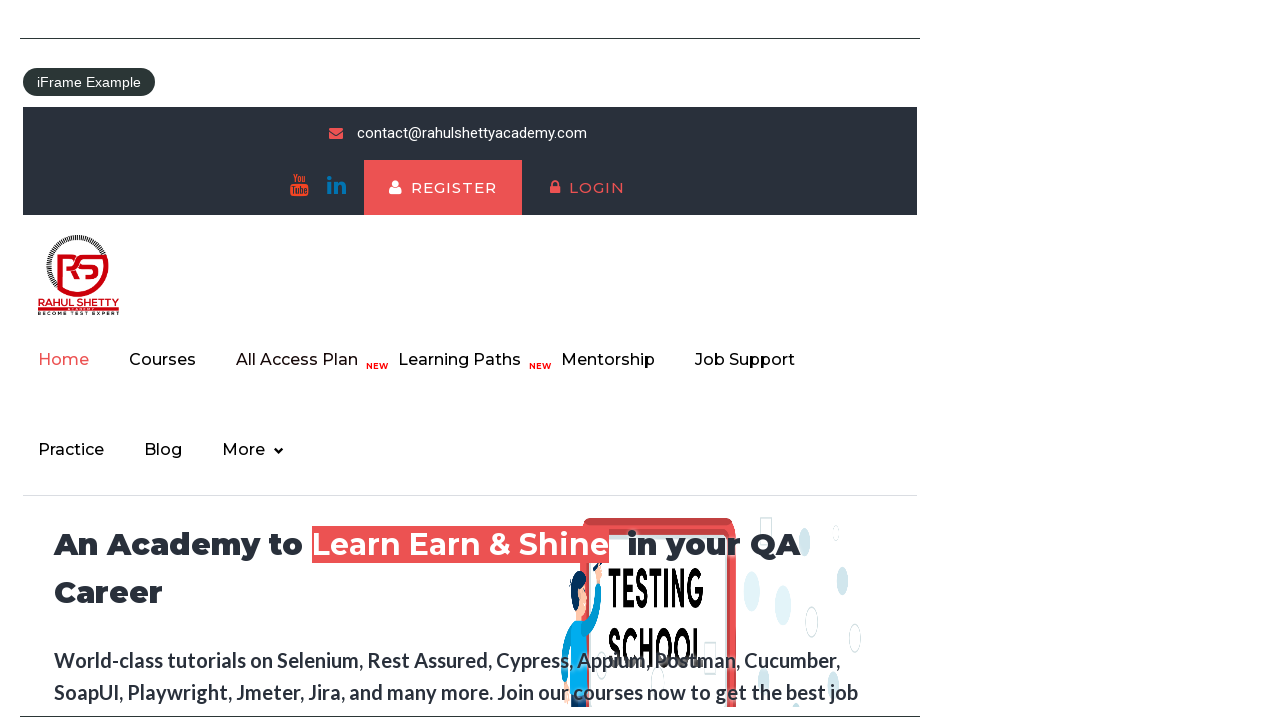

Waited for text element (.text h2) to load
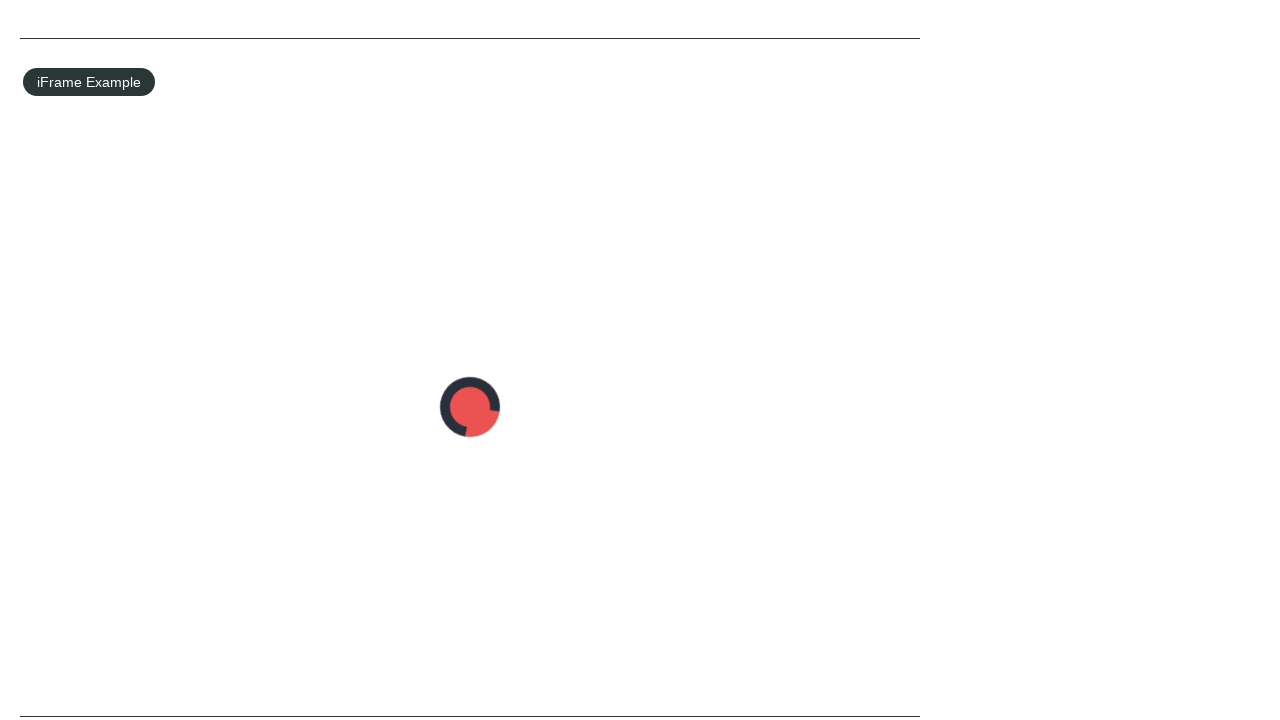

Extracted text content from h2 element: 'Join 13,522 Happy Subscibers!'
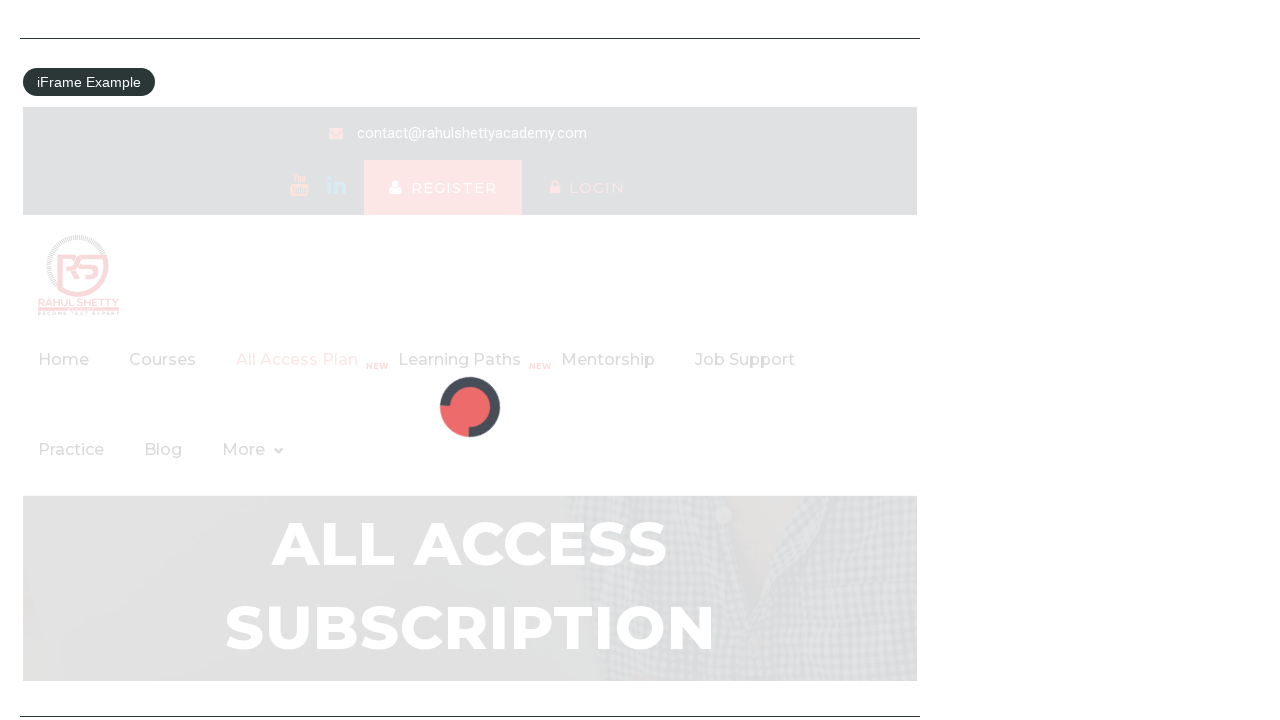

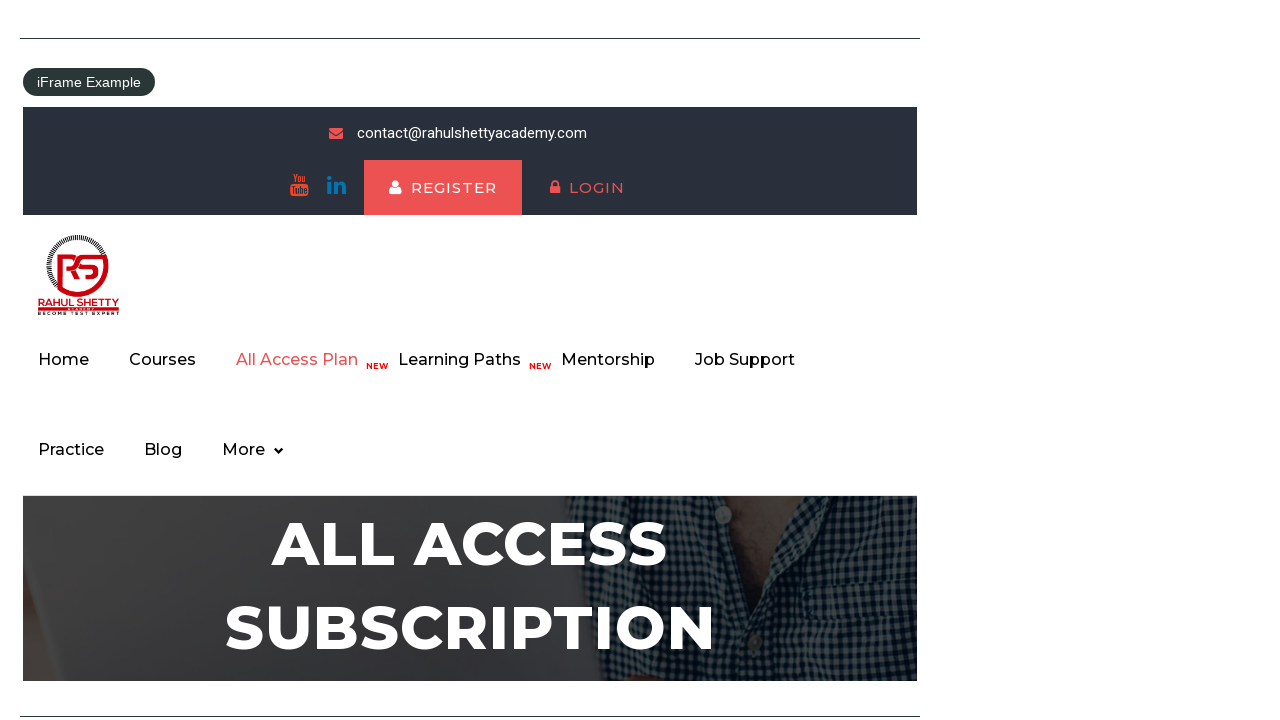